Tests that new todo items are appended to the bottom of the list by creating 3 items and verifying their order

Starting URL: https://demo.playwright.dev/todomvc

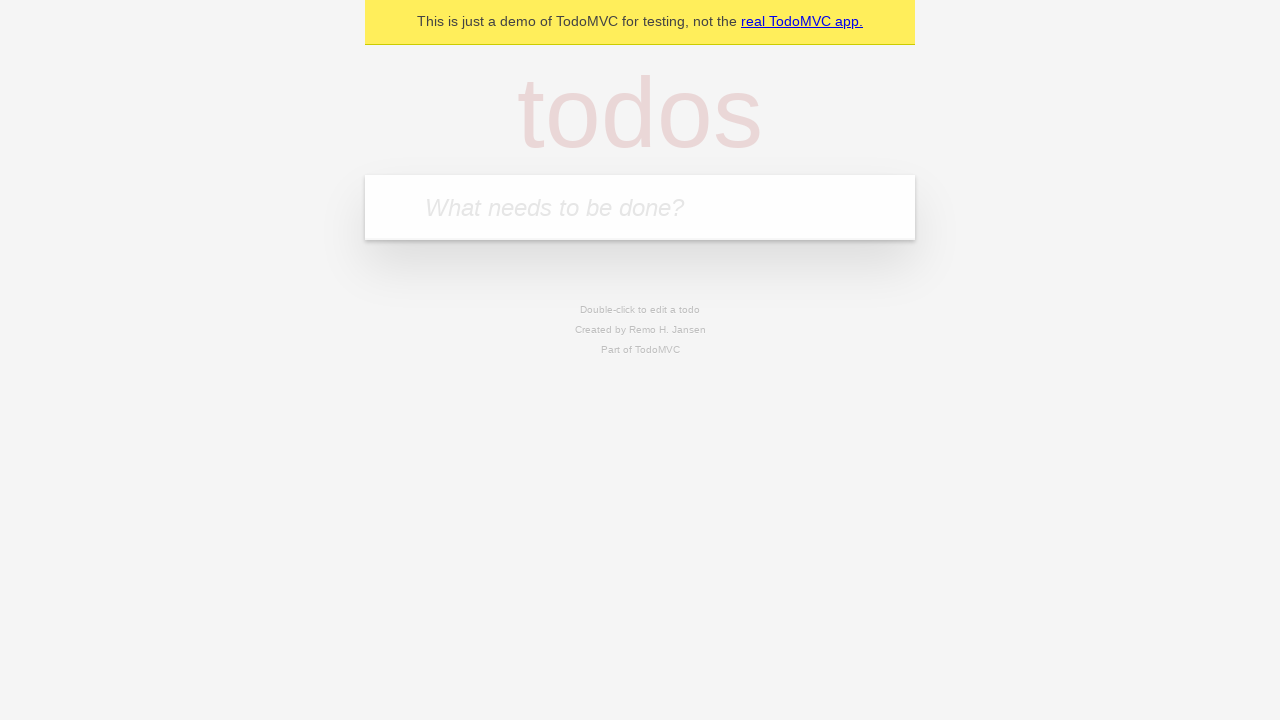

Filled todo input with 'buy some cheese' on internal:attr=[placeholder="What needs to be done?"i]
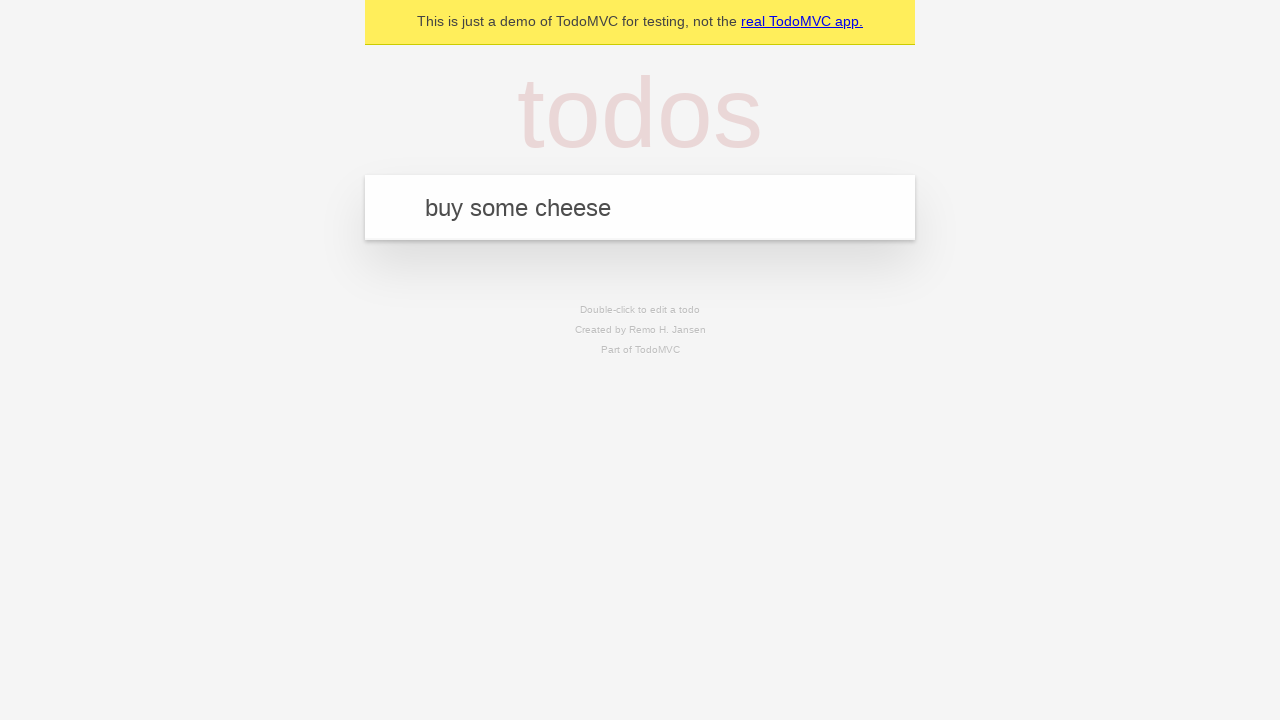

Pressed Enter to add first todo item on internal:attr=[placeholder="What needs to be done?"i]
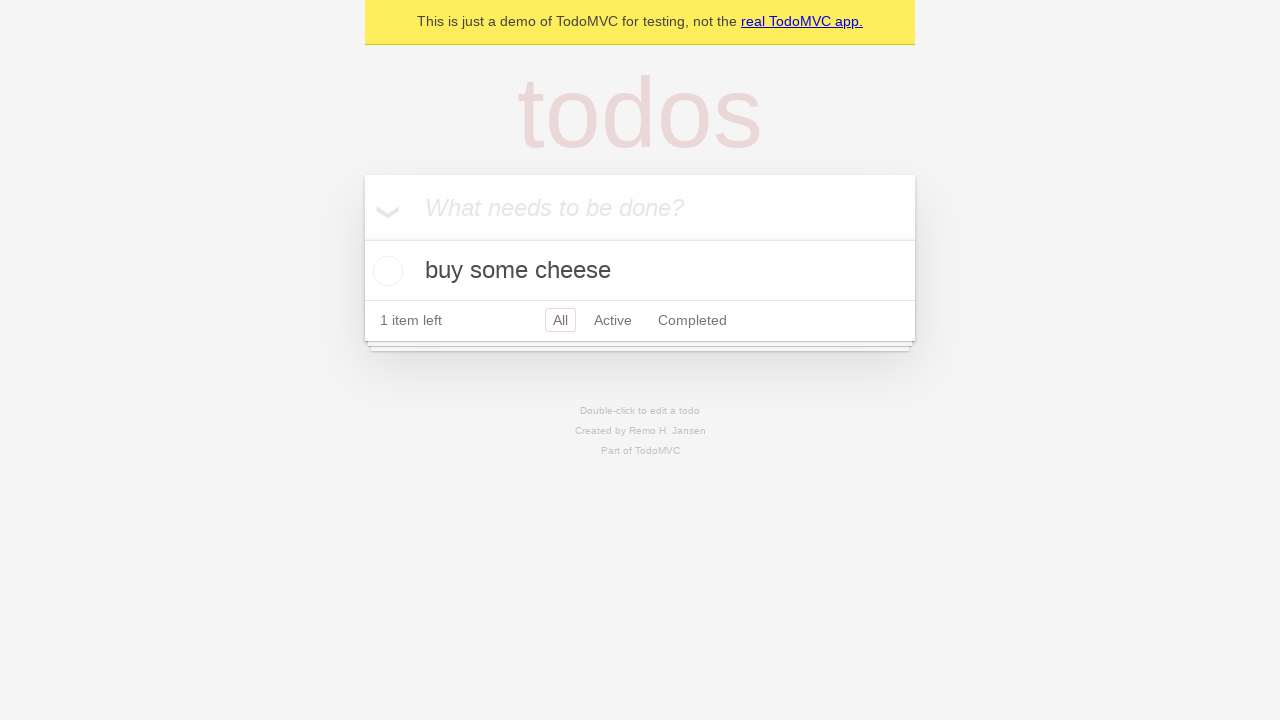

Filled todo input with 'feed the cat' on internal:attr=[placeholder="What needs to be done?"i]
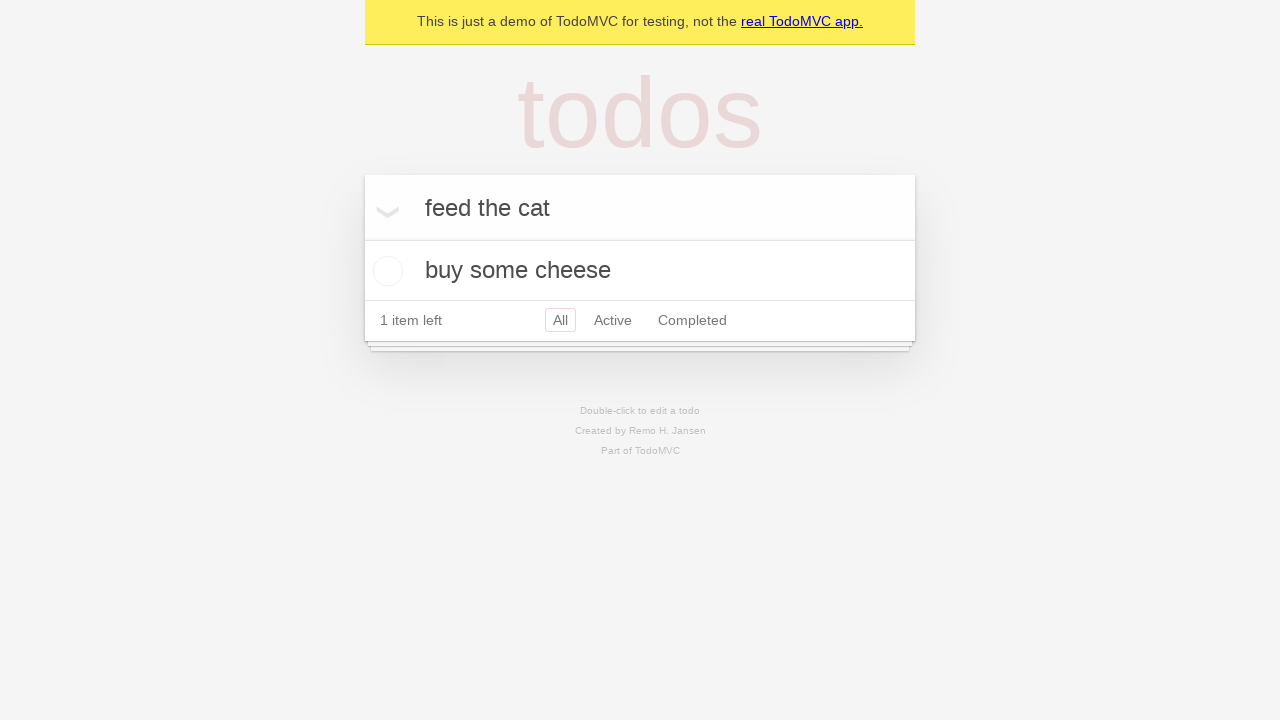

Pressed Enter to add second todo item on internal:attr=[placeholder="What needs to be done?"i]
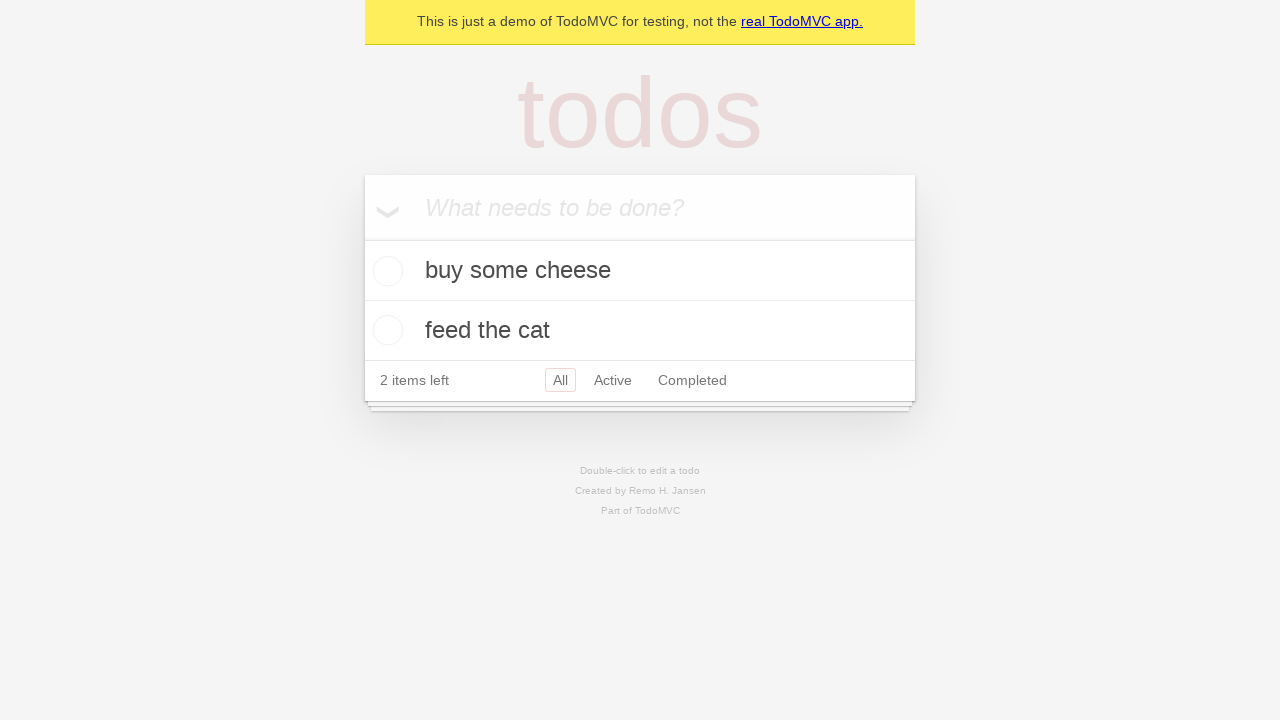

Filled todo input with 'book a doctors appointment' on internal:attr=[placeholder="What needs to be done?"i]
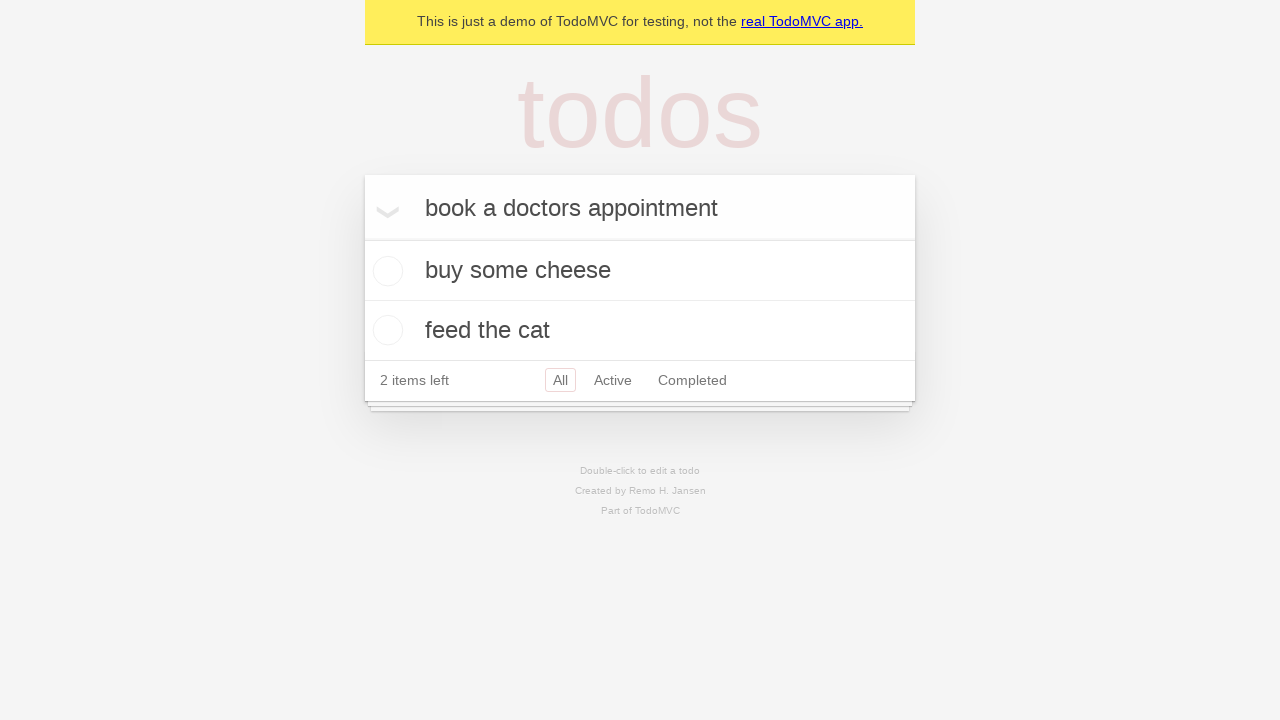

Pressed Enter to add third todo item on internal:attr=[placeholder="What needs to be done?"i]
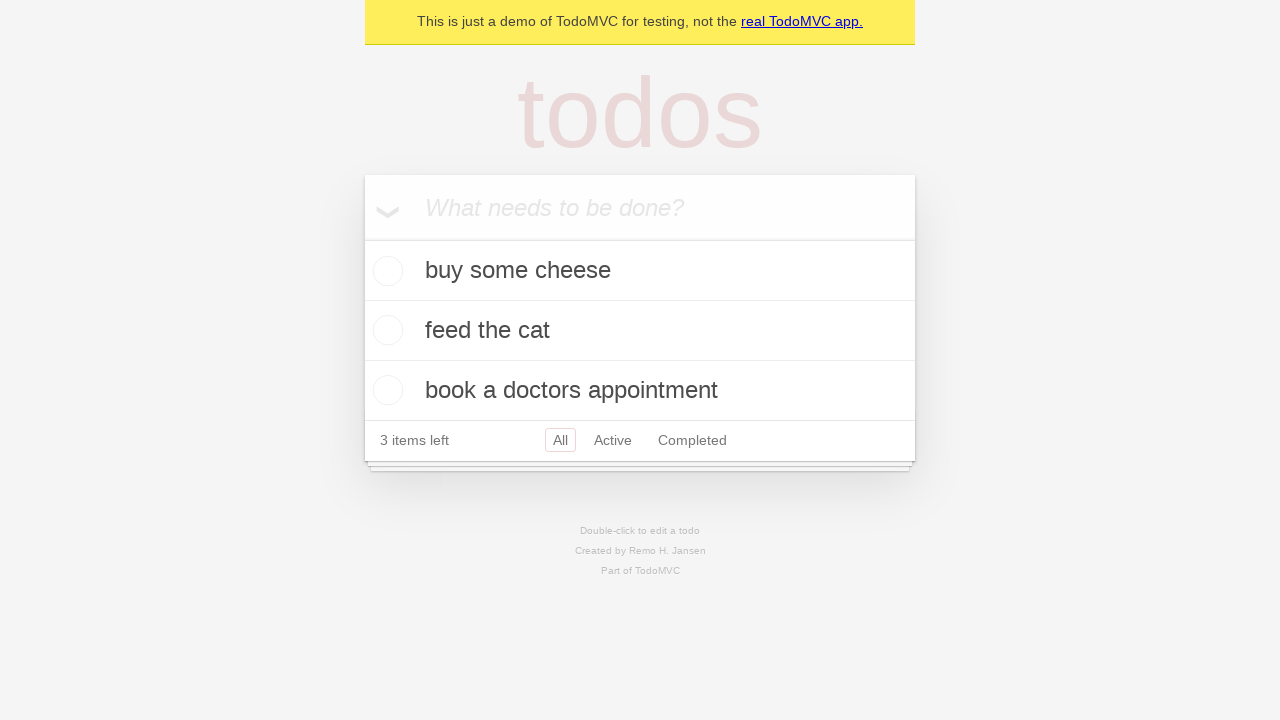

Waited for todo count element to be visible
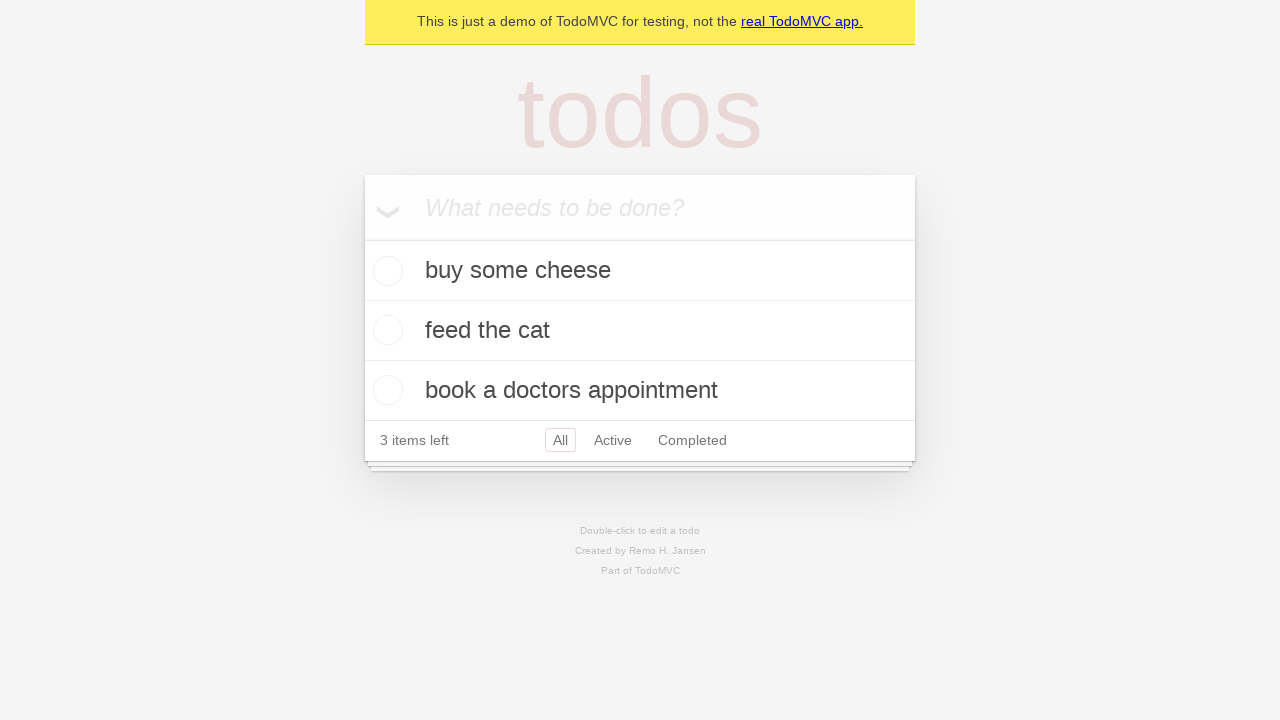

Verified '3 items left' text is visible - all three items appended to list
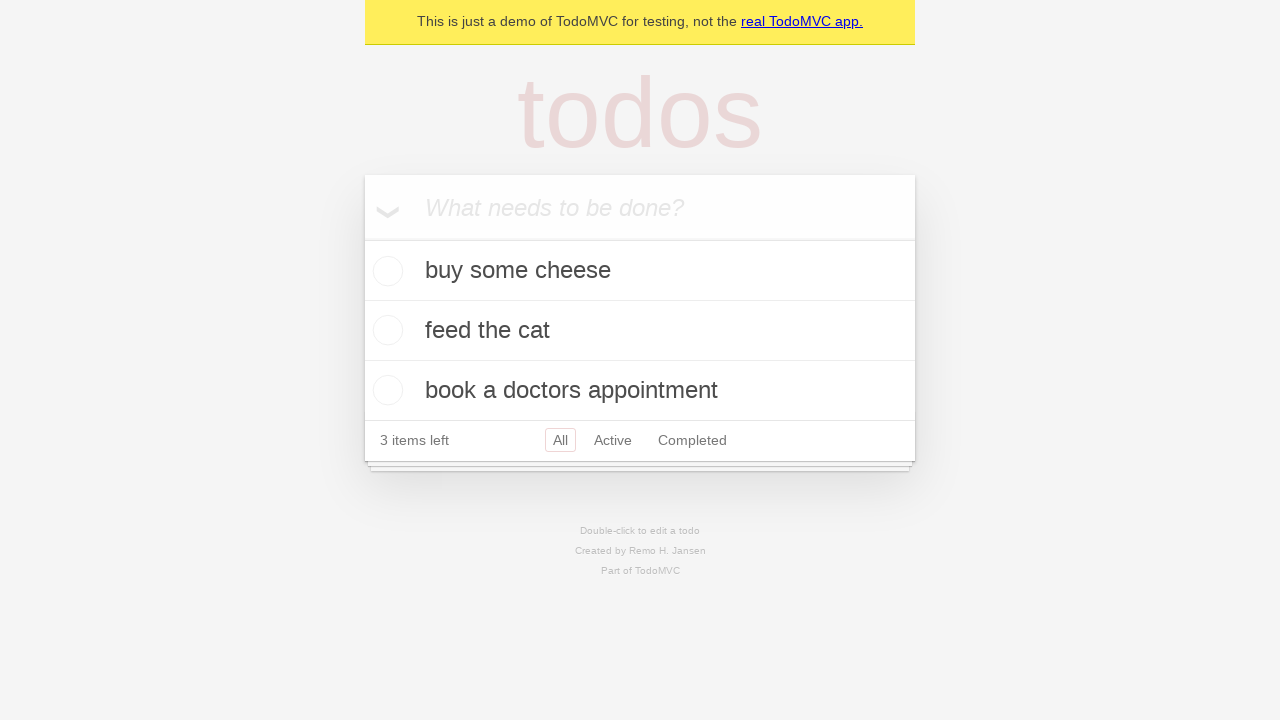

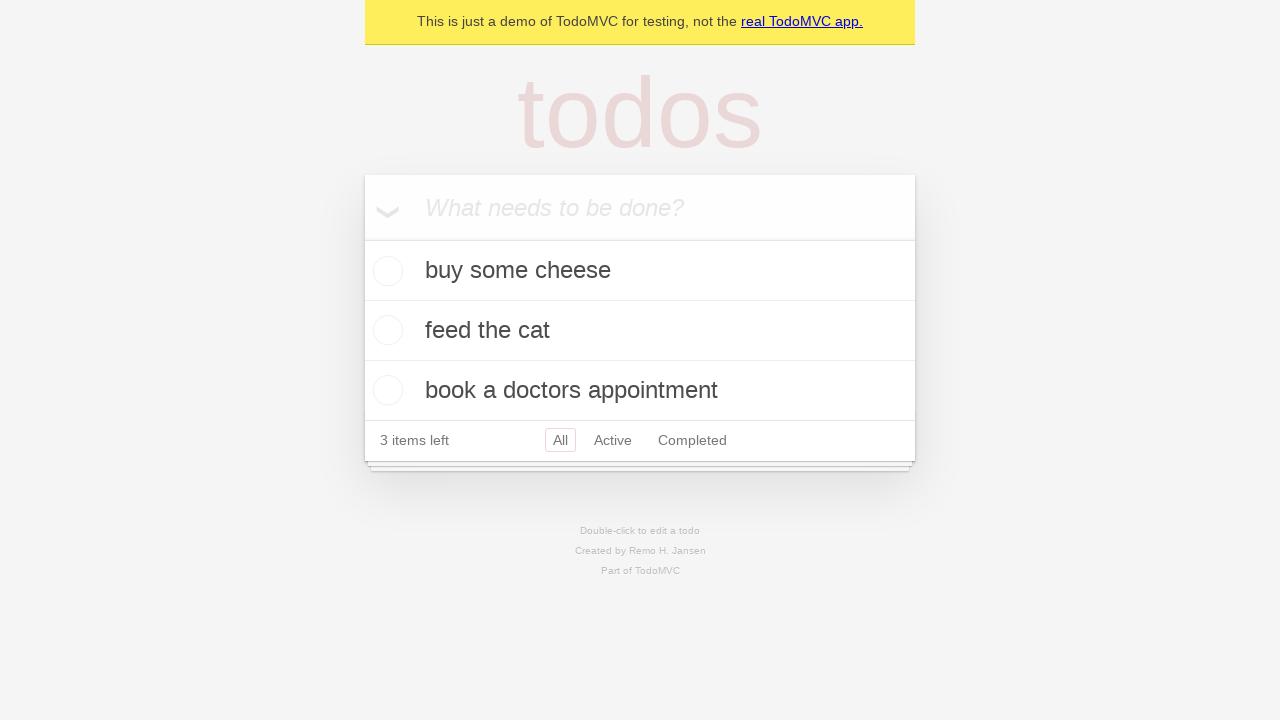